Tests auto-suggestion functionality by filling the From field and pressing arrow down

Starting URL: https://www.redbus.in/

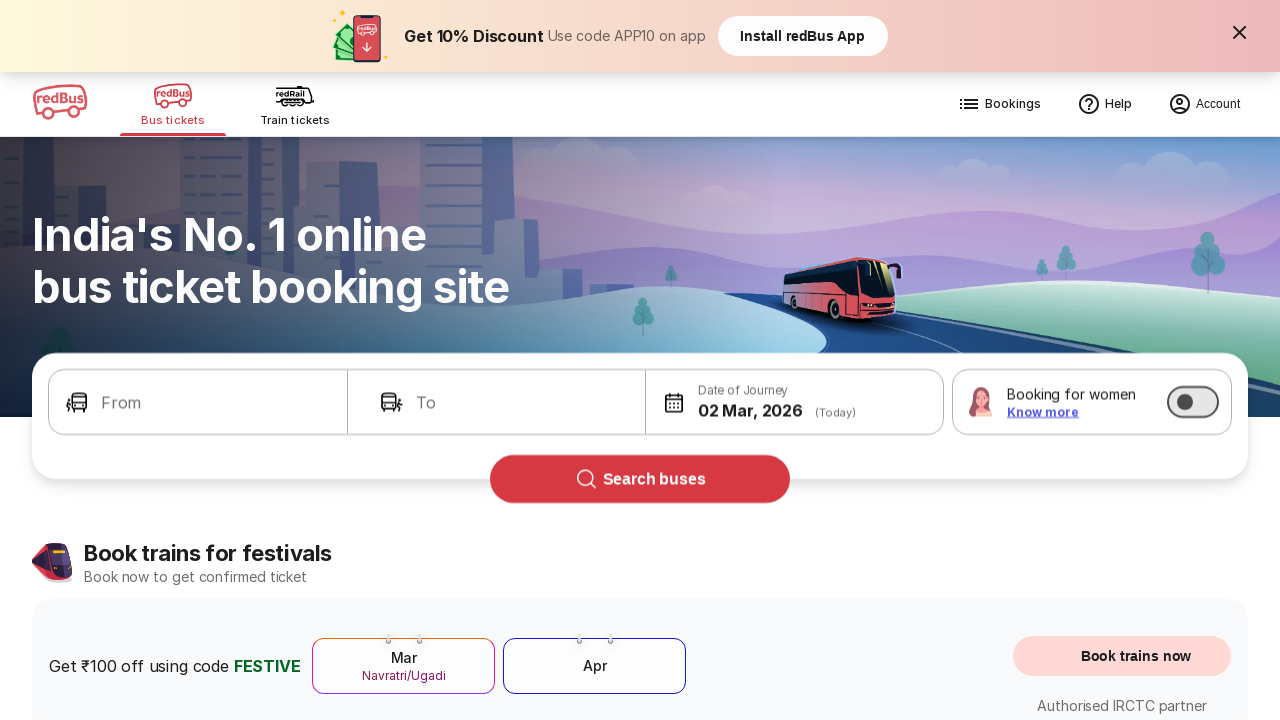

Located the From field
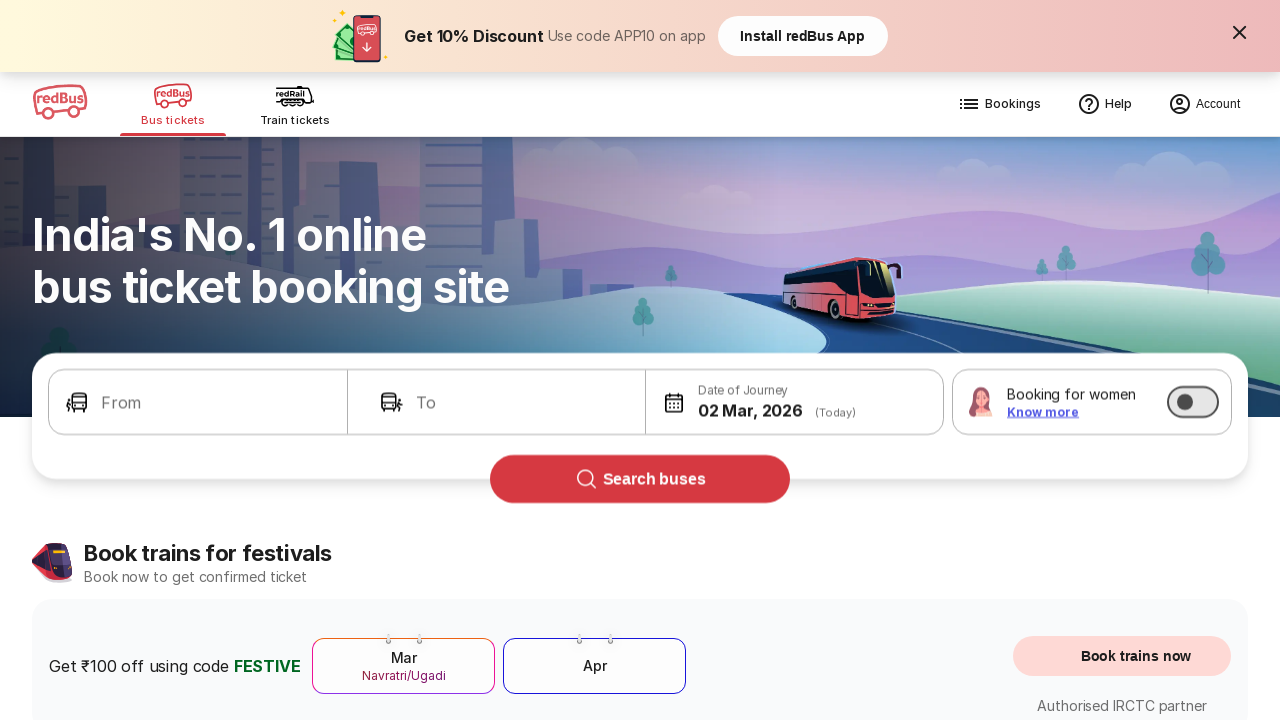

Filled From field with 'Del' to trigger auto-suggestions on internal:label="From"i
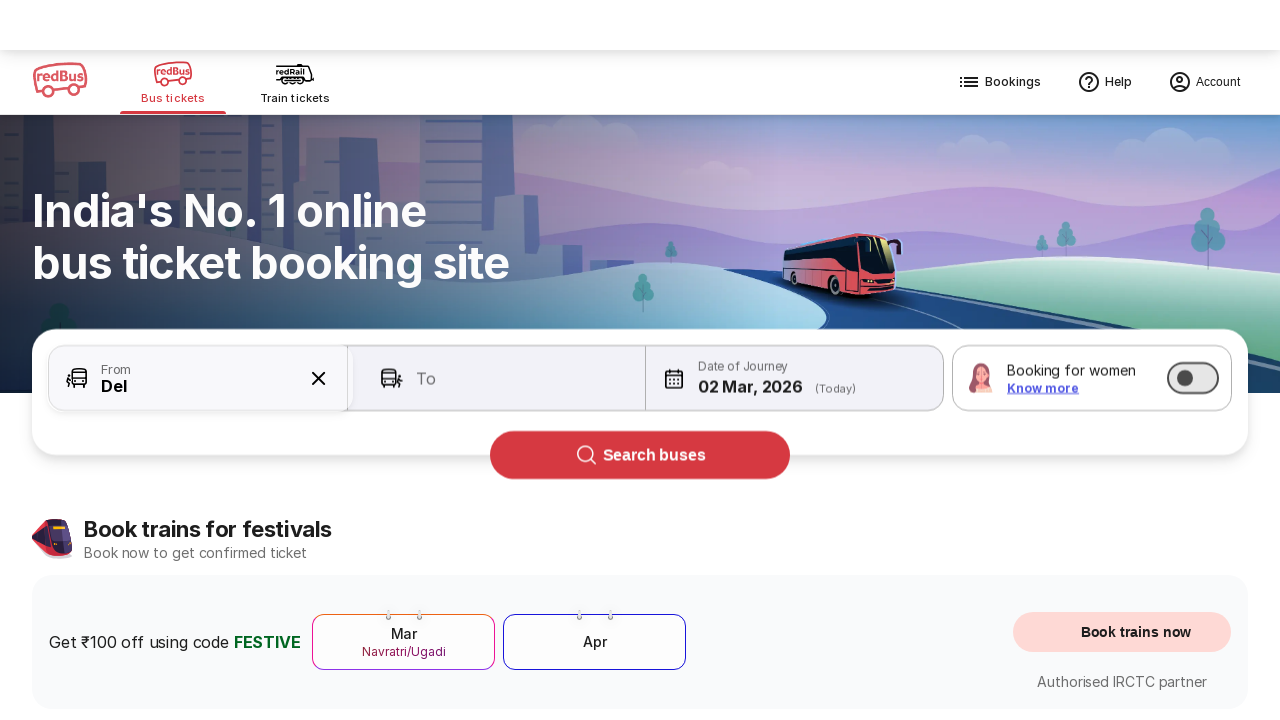

Pressed ArrowDown to select from auto-suggestion dropdown on internal:label="From"i
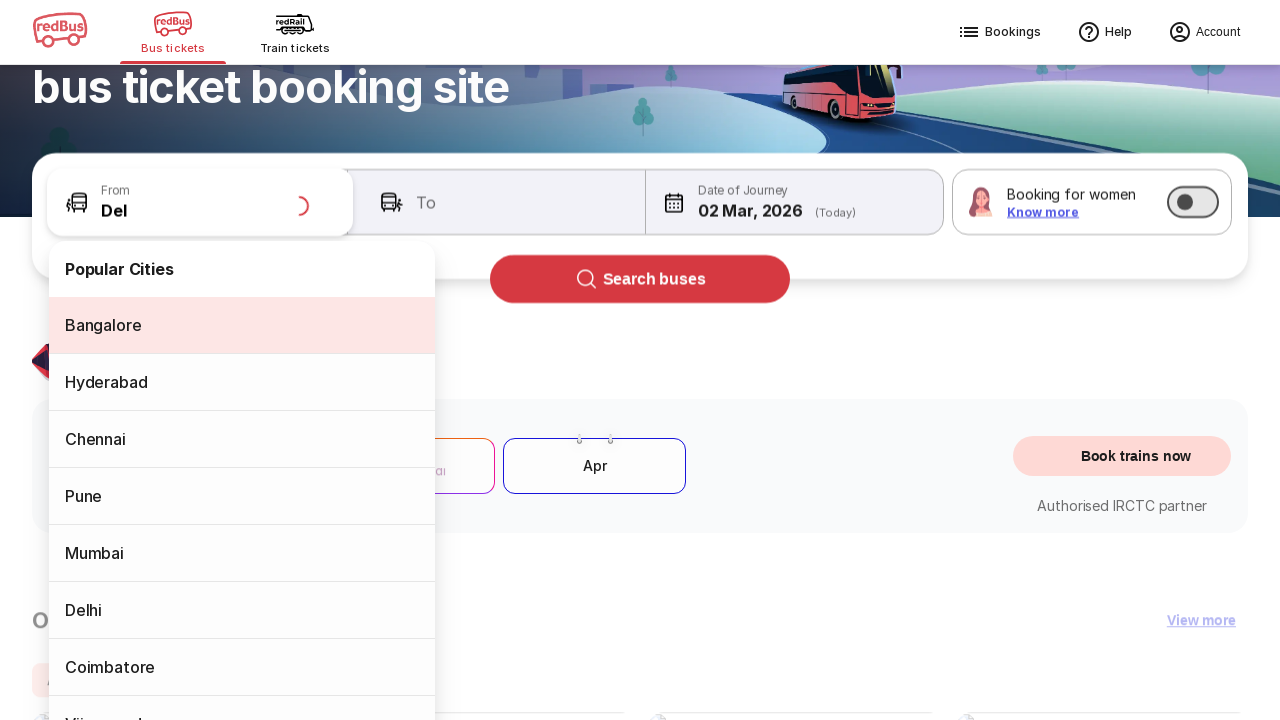

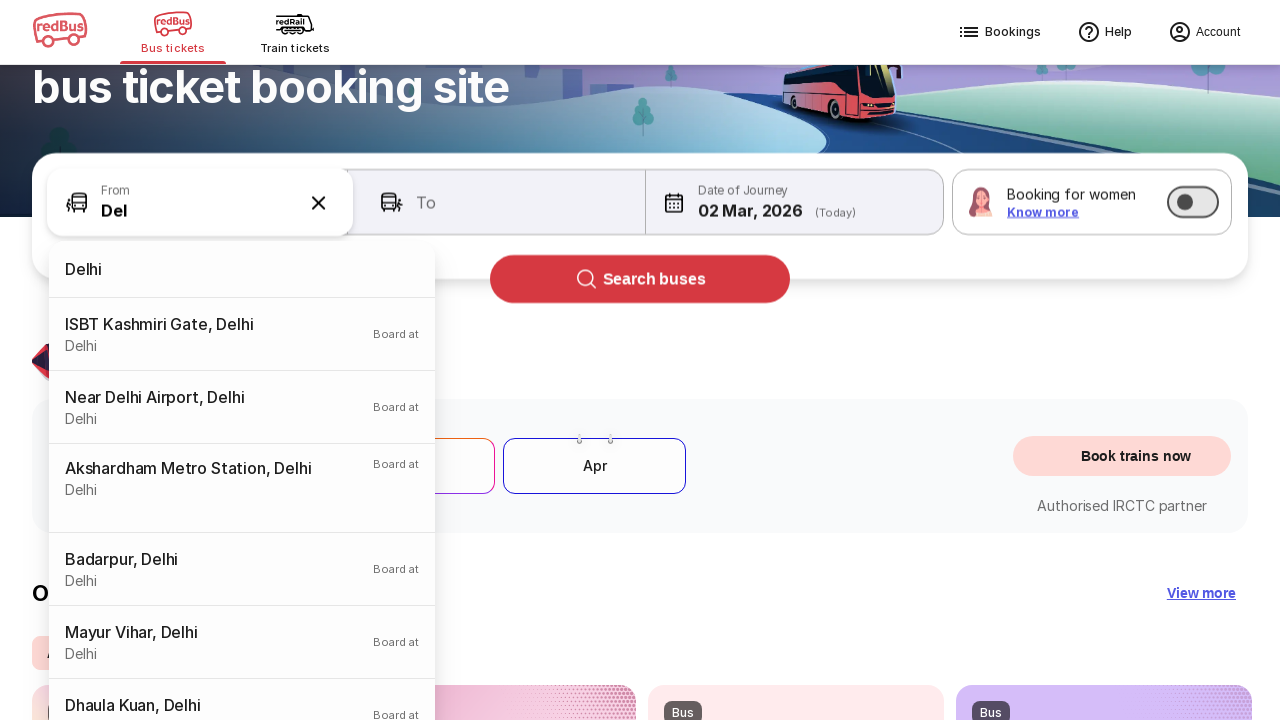